Navigates to automationtalks.com and verifies the page loads by checking the title

Starting URL: https://automationtalks.com/

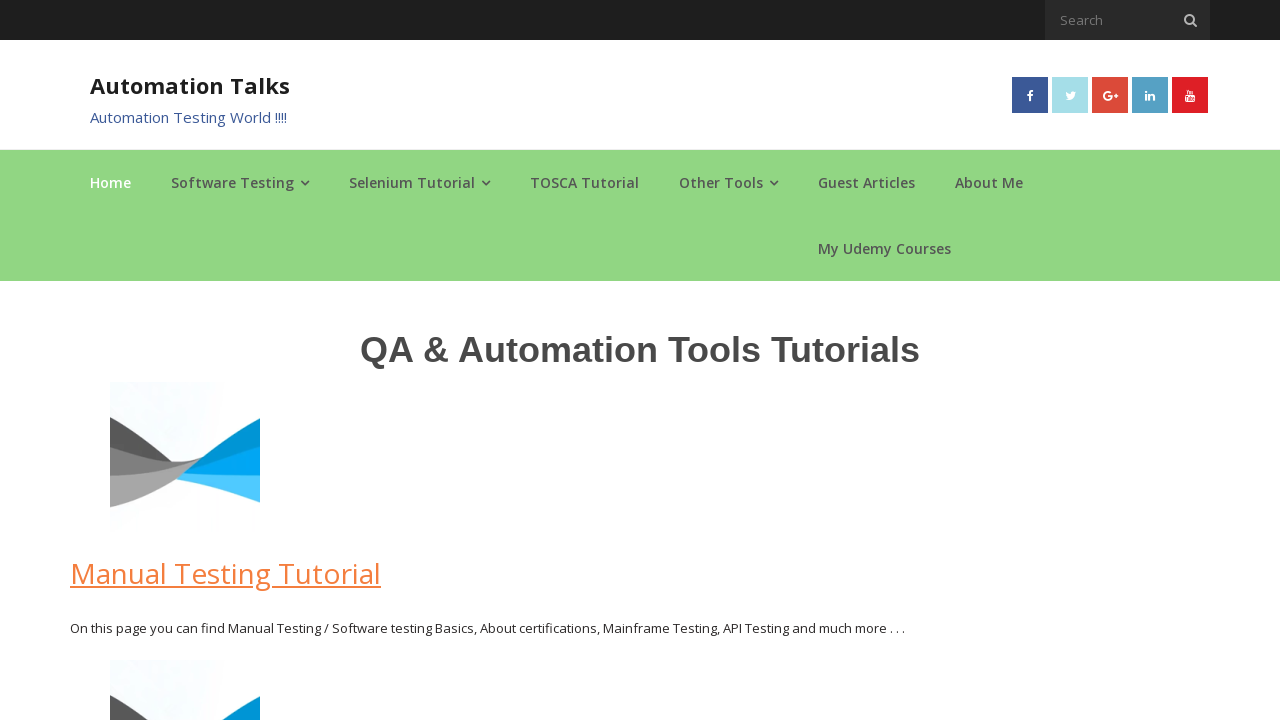

Navigated to https://automationtalks.com/
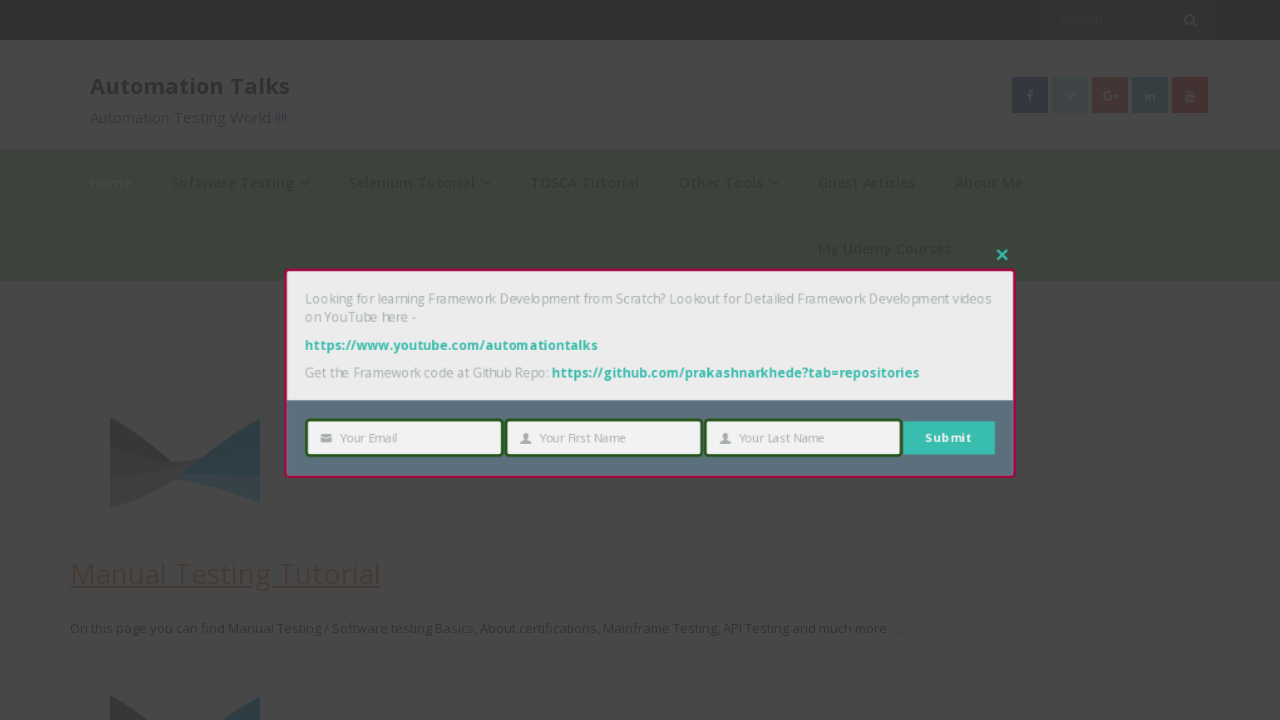

Page DOM content loaded
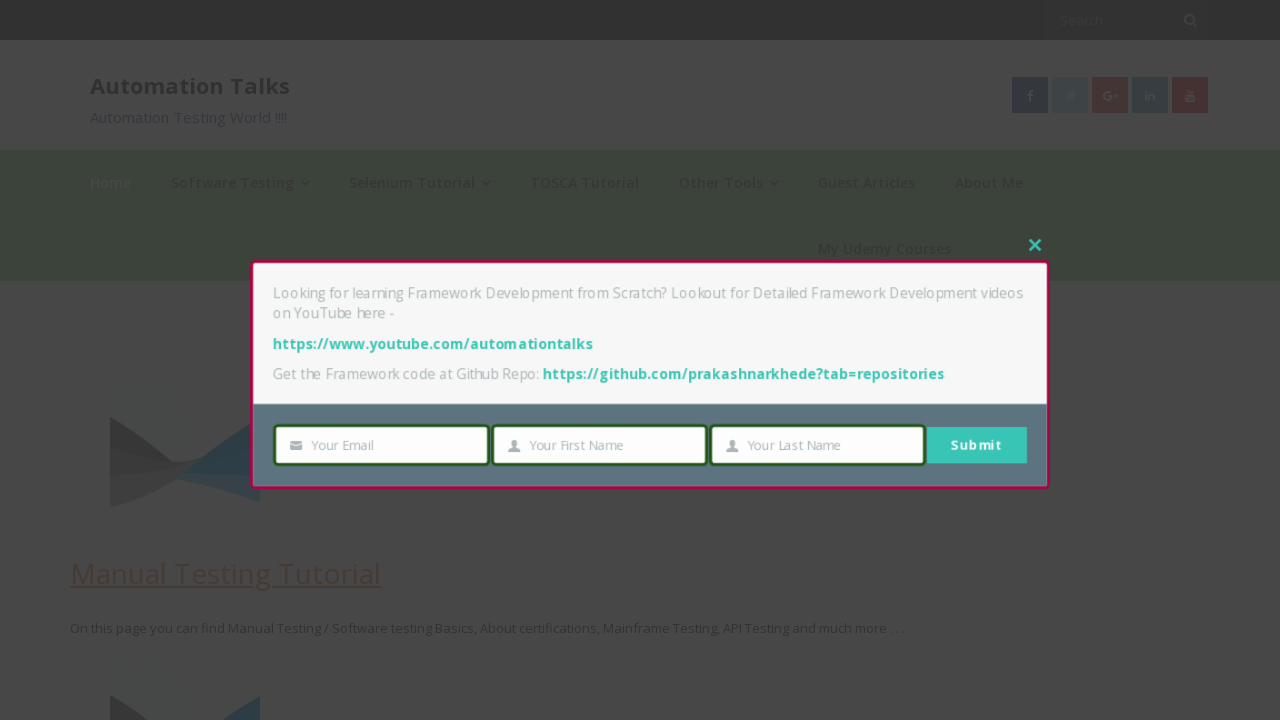

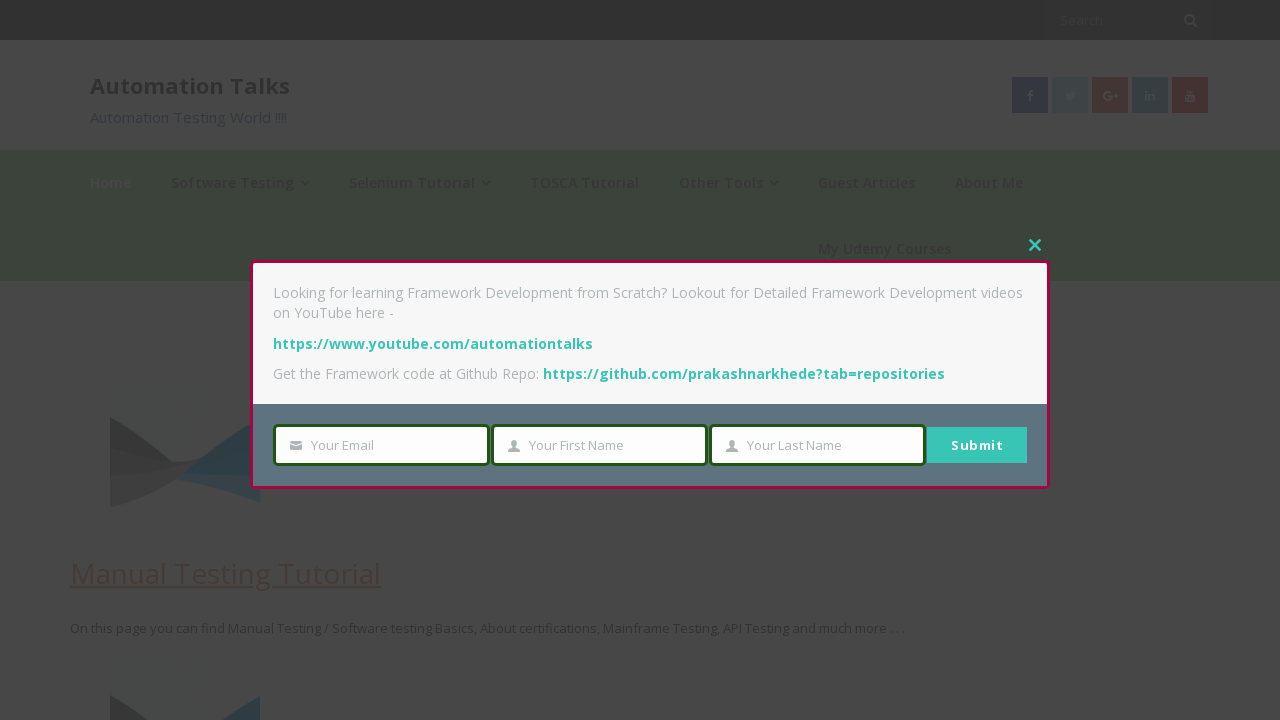